Tests error message when entering a number that is too big (105) in a number input form

Starting URL: https://kristinek.github.io/site/tasks/enter_a_number

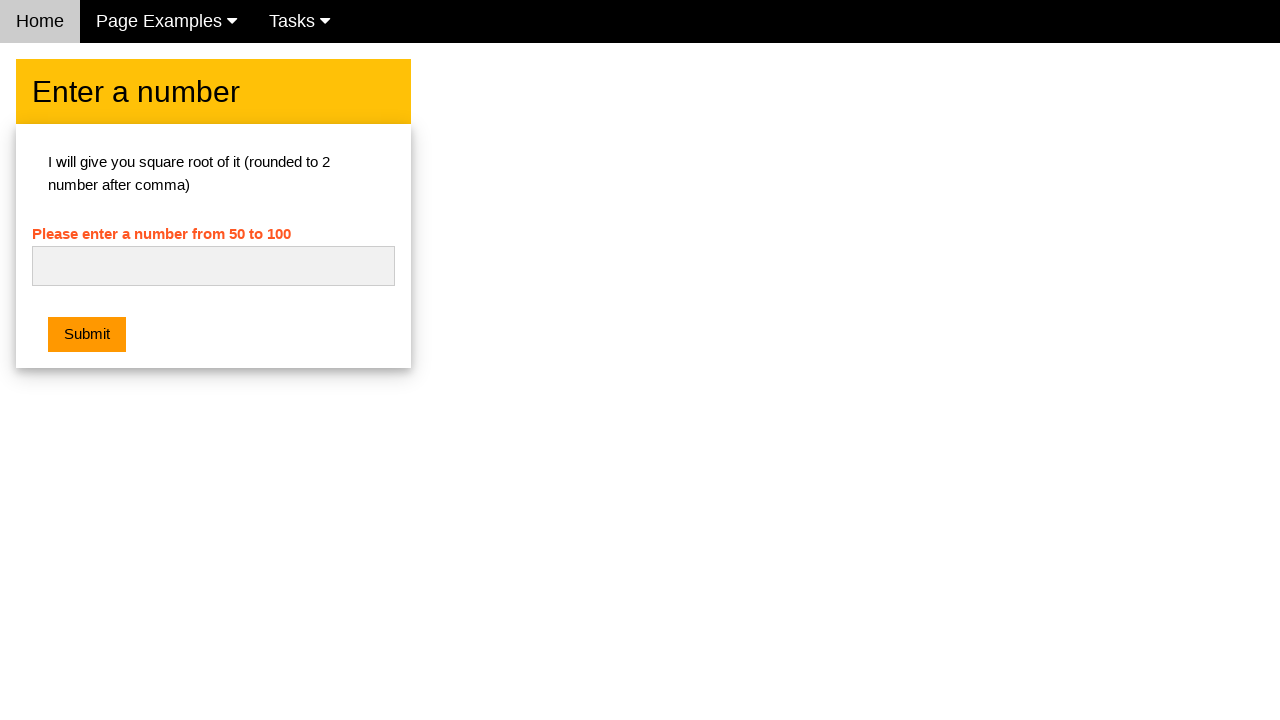

Clicked on the number input field at (213, 266) on #numb
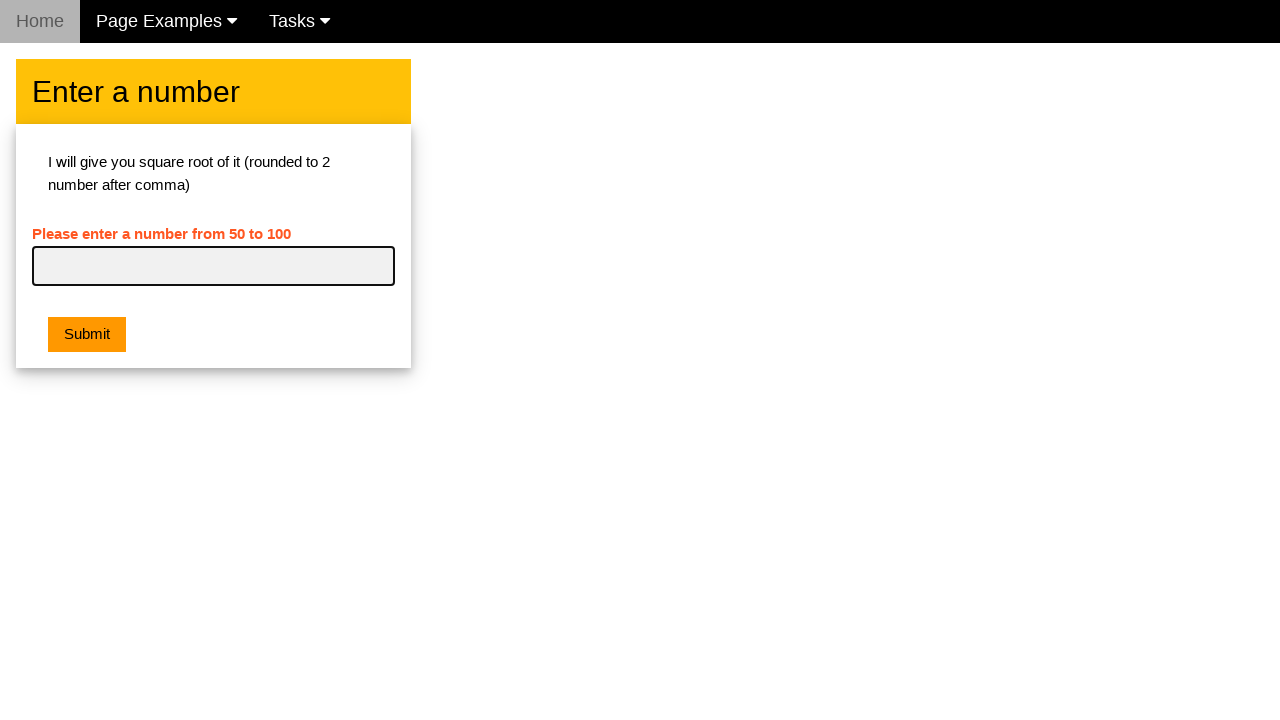

Entered number 105 (too big) in the input field on #numb
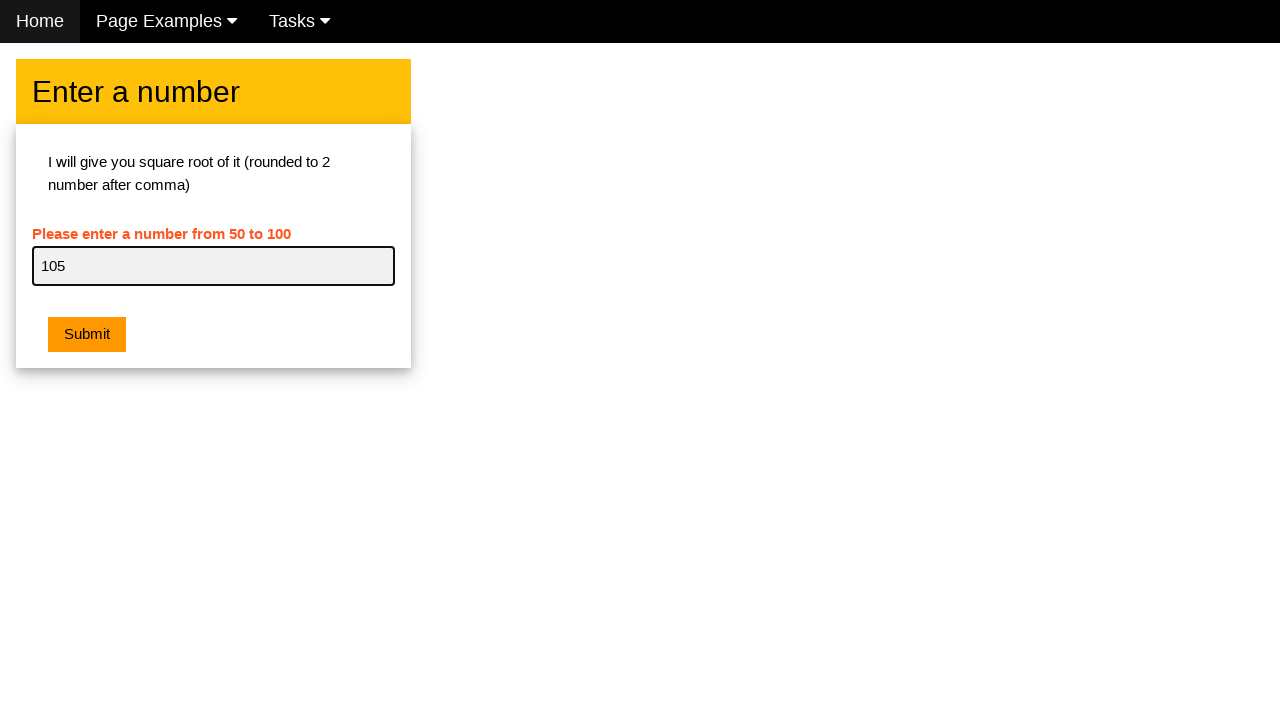

Clicked the submit button at (87, 335) on .w3-btn
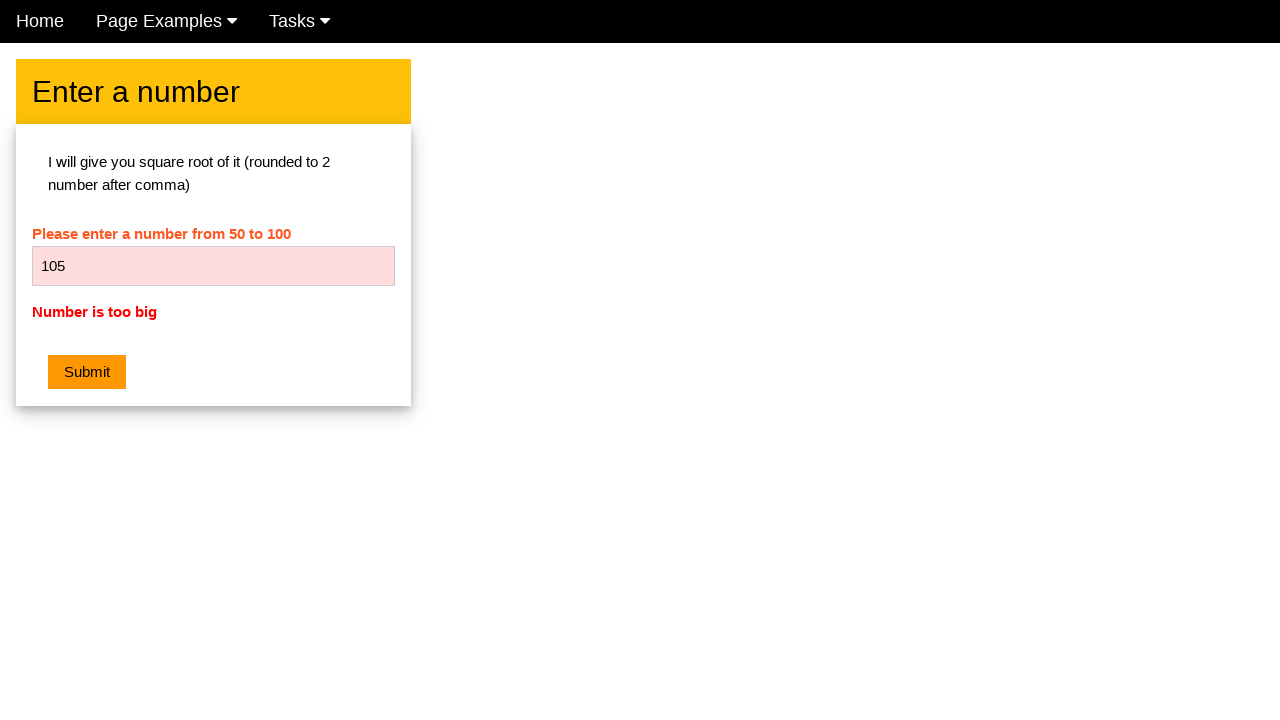

Error message appeared for number being too big
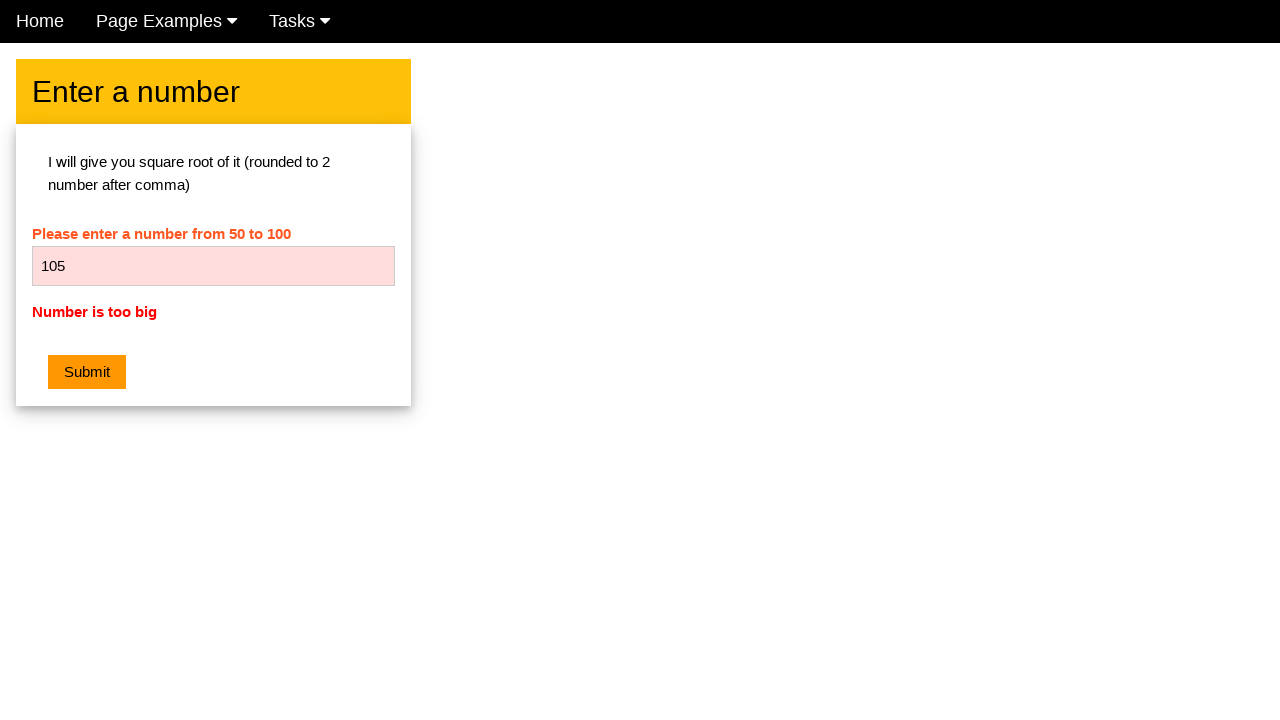

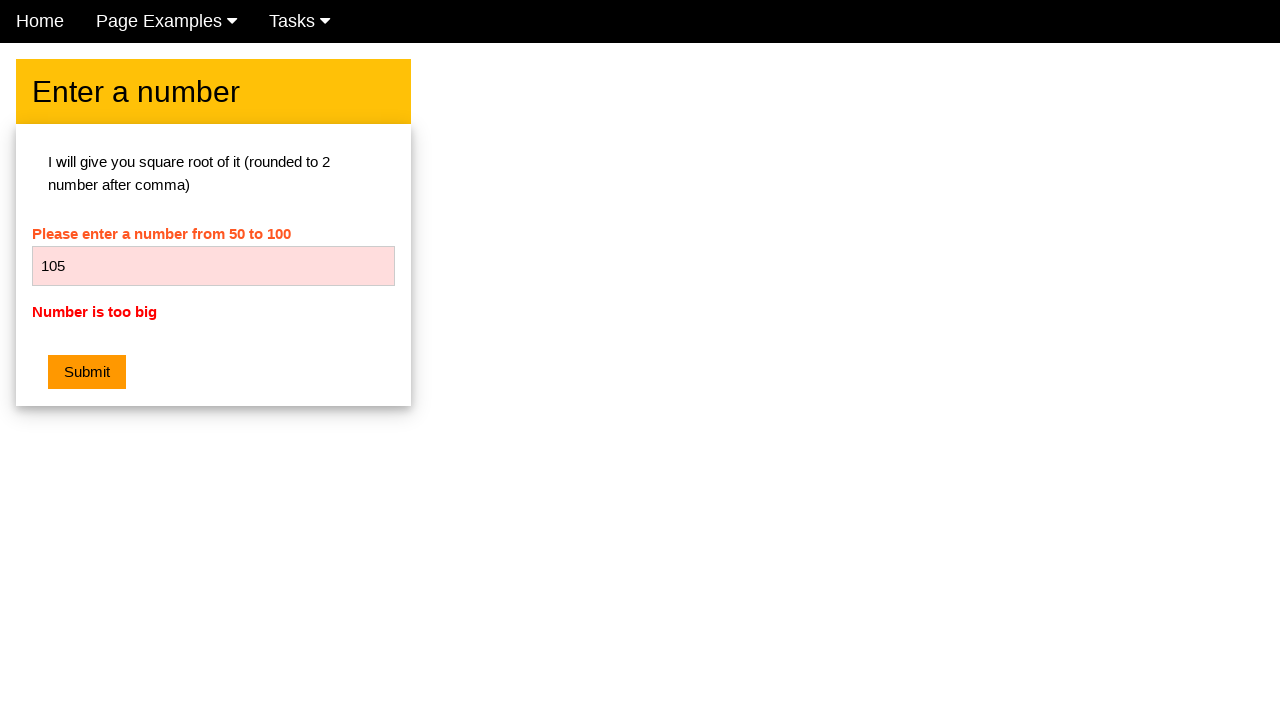